Tests the X button functionality on the error message by triggering an error and then clicking the close button to dismiss it

Starting URL: https://www.saucedemo.com/

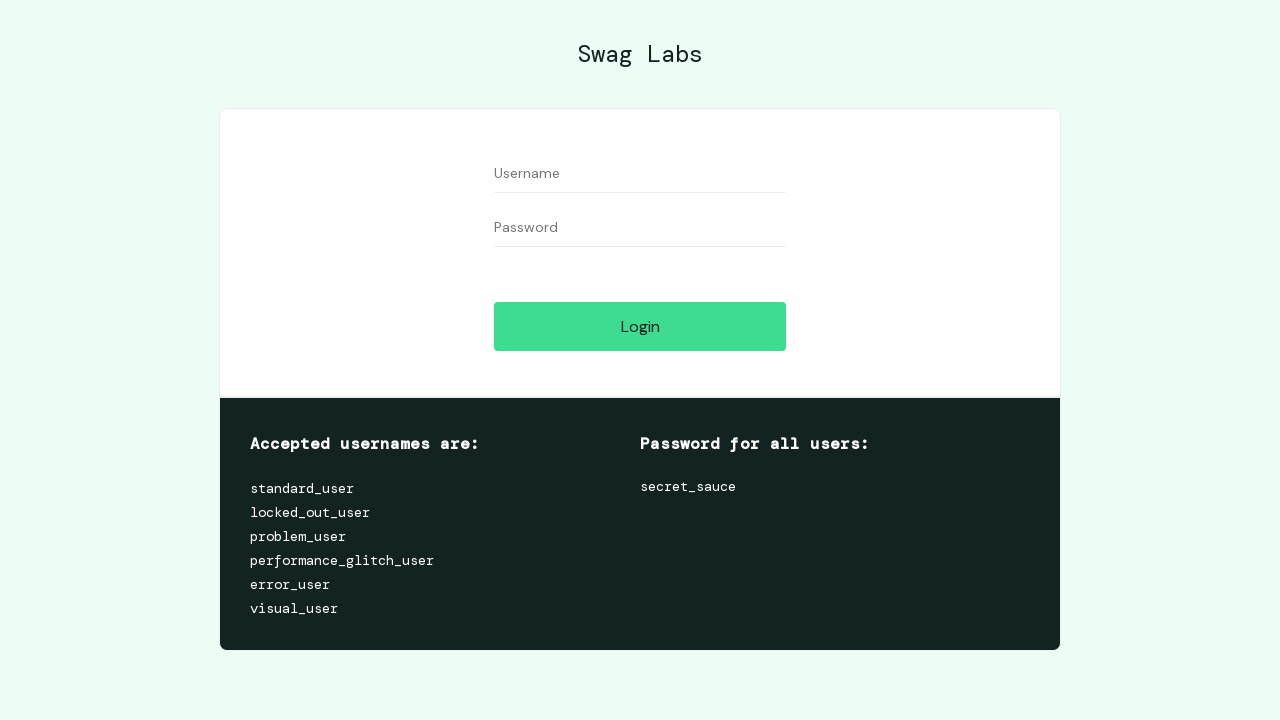

Clicked login button to trigger error message at (640, 326) on #login-button
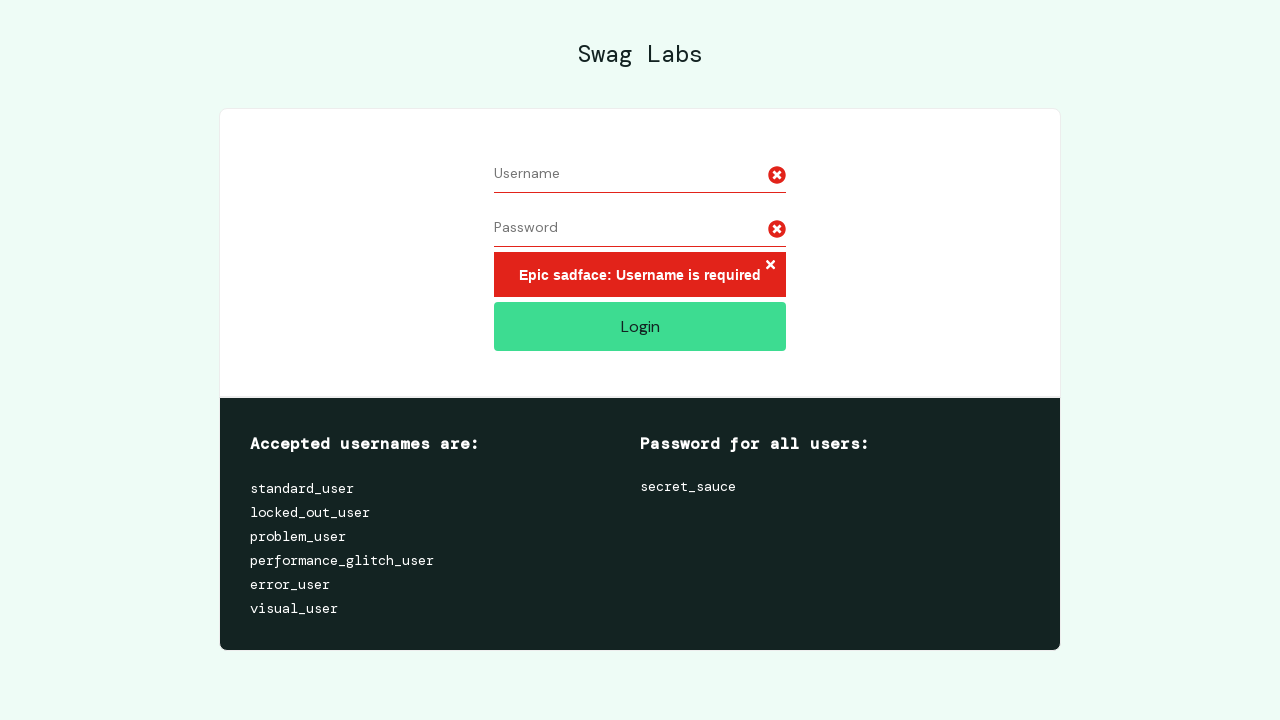

Error message appeared on screen
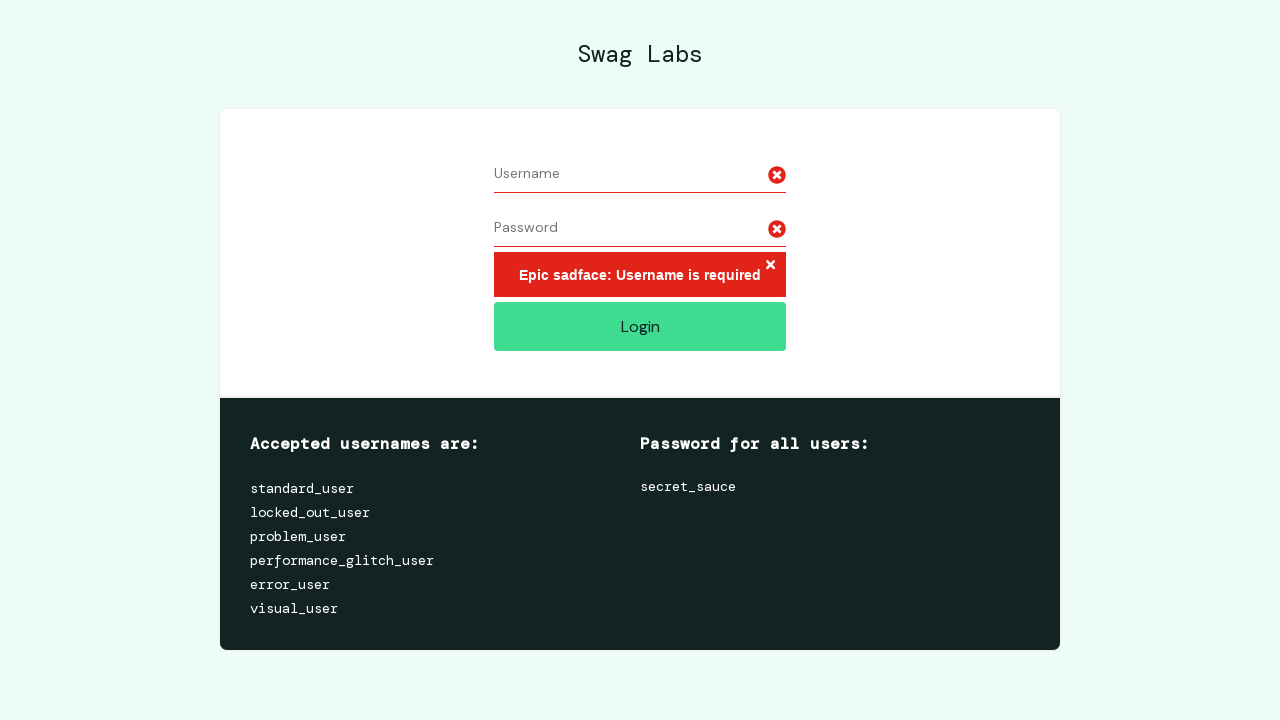

Clicked X button to dismiss error message at (770, 266) on button.error-button
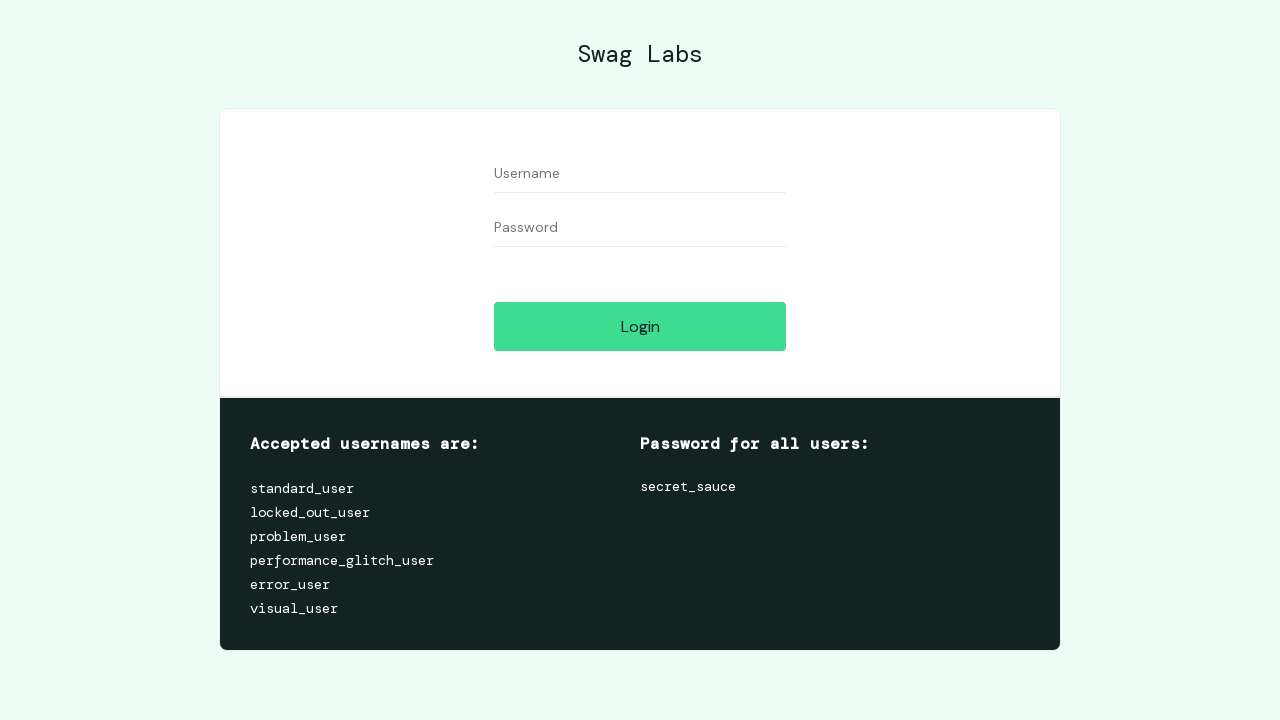

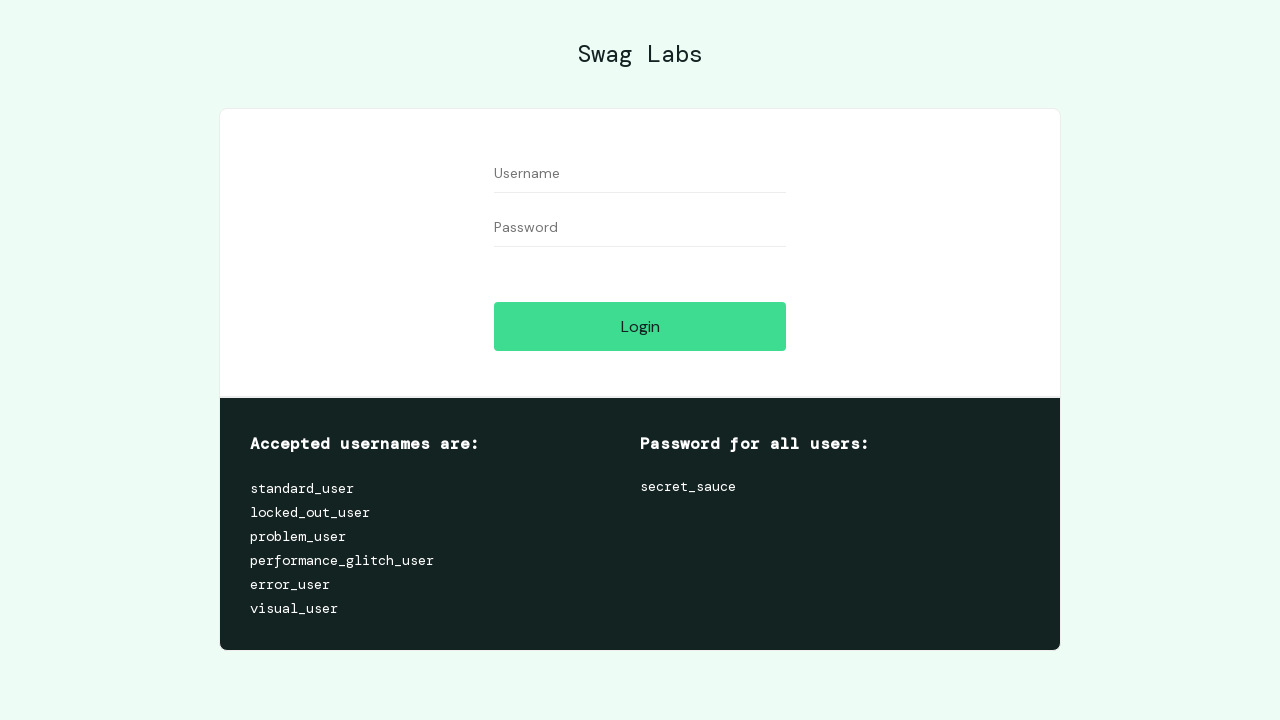